Tests page scrolling functionality by executing JavaScript to scroll down the Douban movie ranking page

Starting URL: https://movie.douban.com/typerank?type_name=剧情&type=11&interval_id=100:90&action=

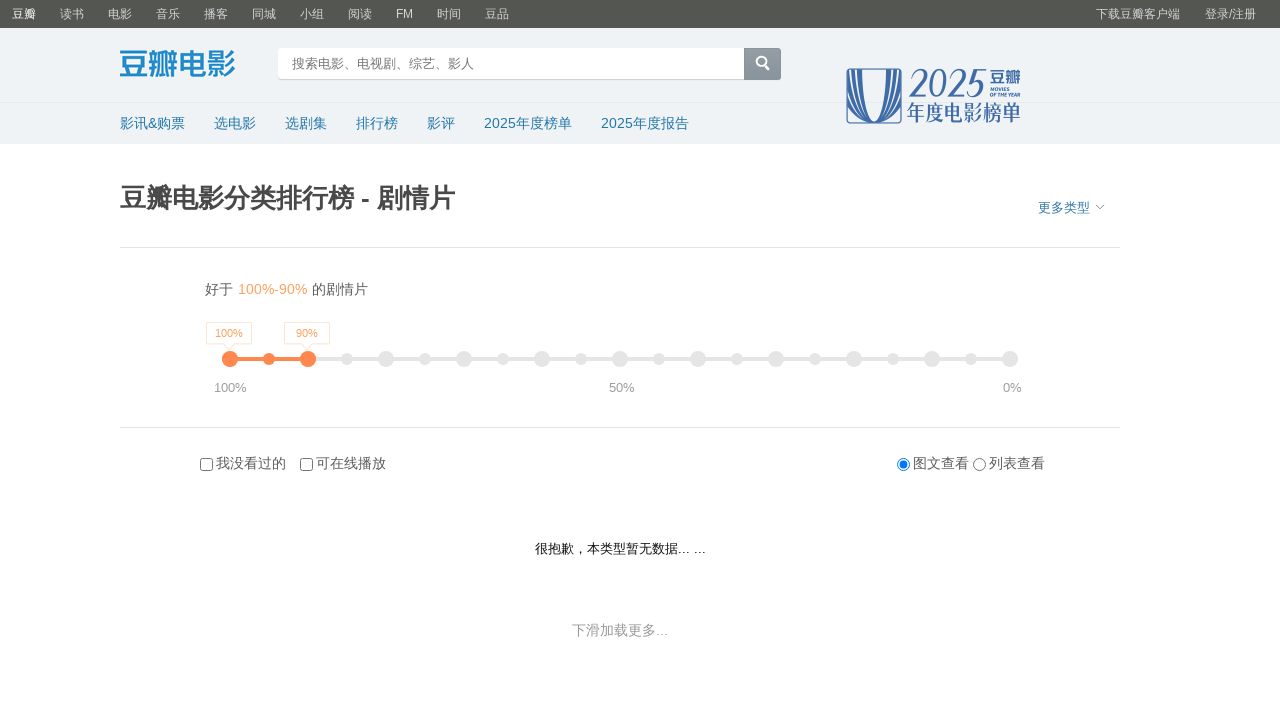

Waited for Douban movie ranking page to load (networkidle state)
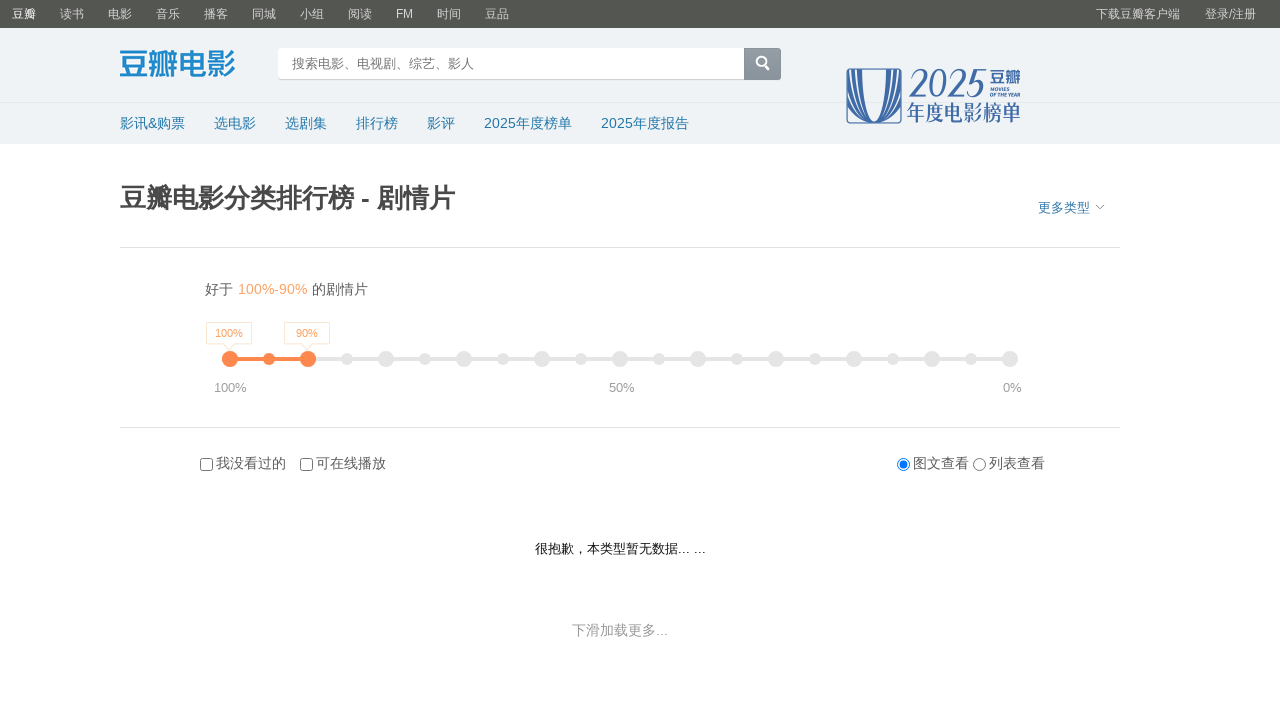

Scrolled page down 10000 pixels using JavaScript
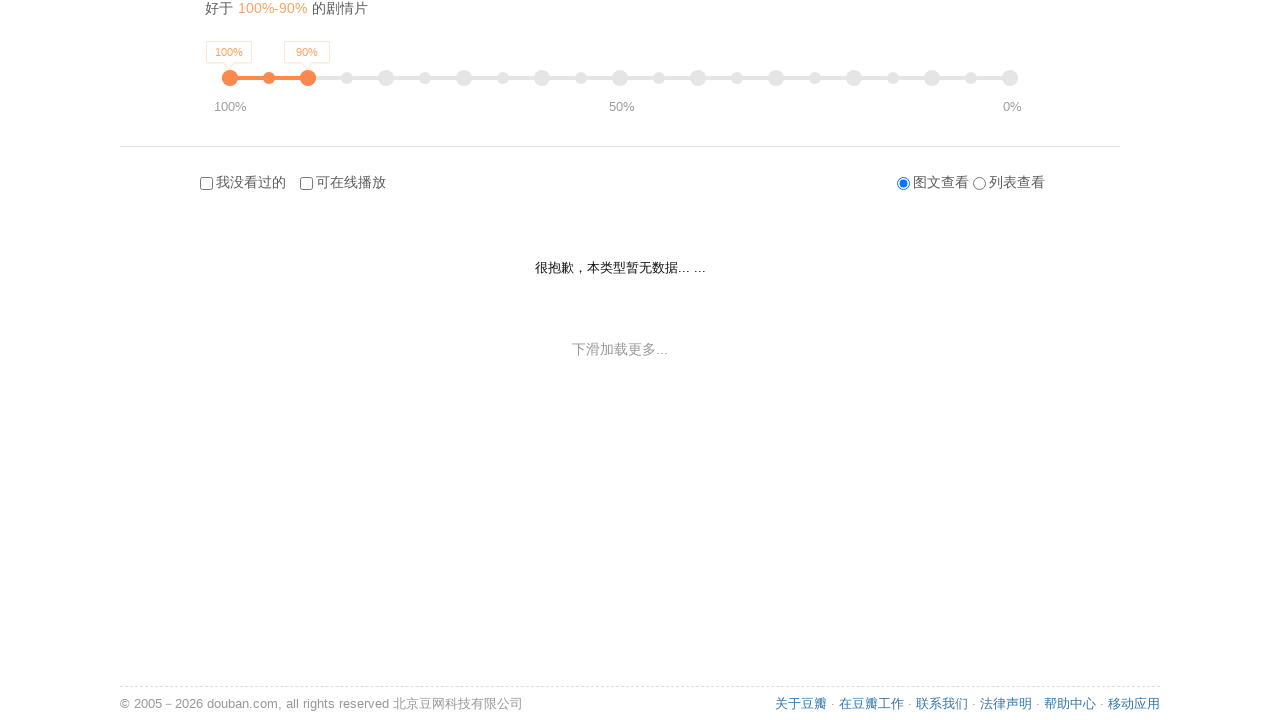

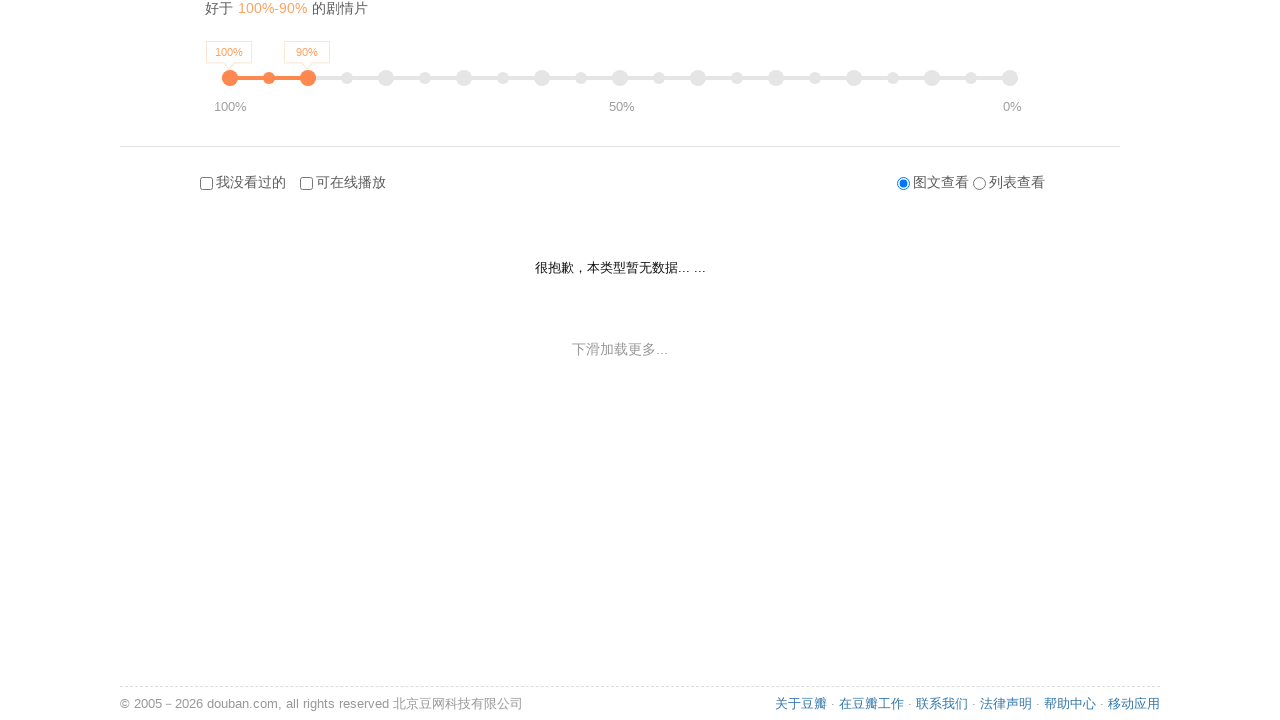